Simple test that navigates to a Sauce Labs test page (guinea pig page) to verify the page loads

Starting URL: http://saucelabs.com/test/guinea-pig

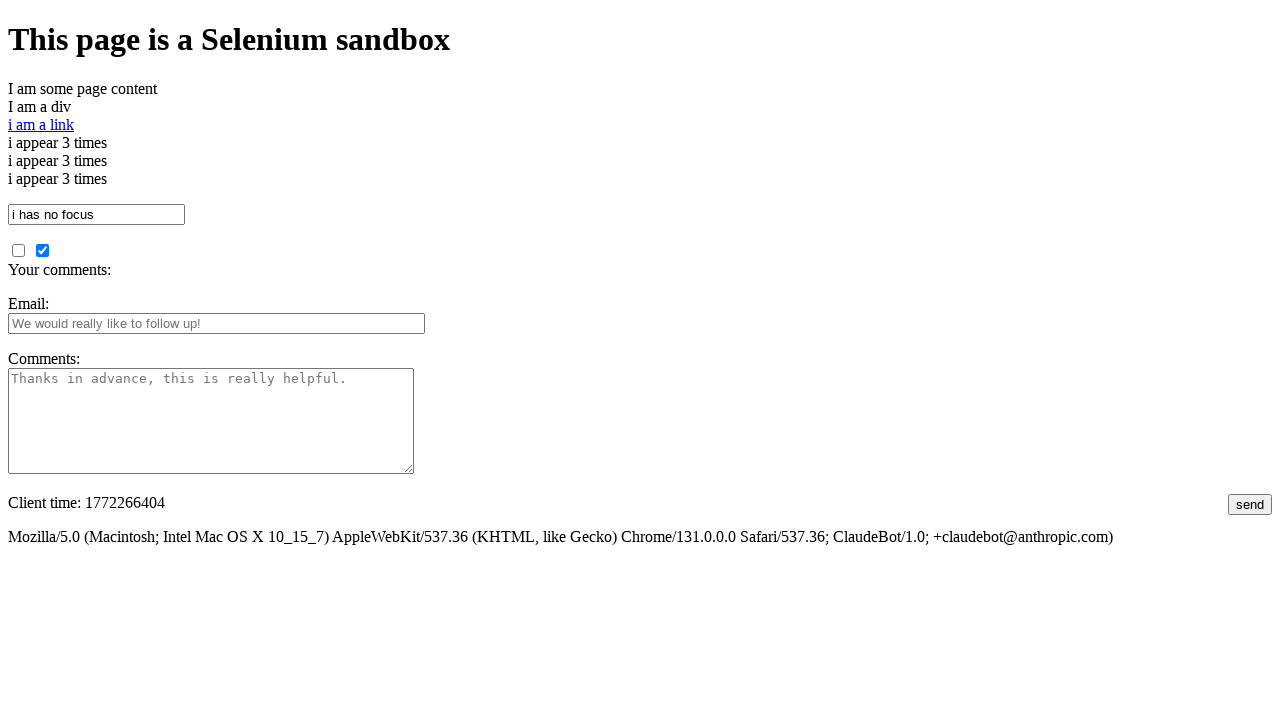

Navigated to Sauce Labs guinea pig test page
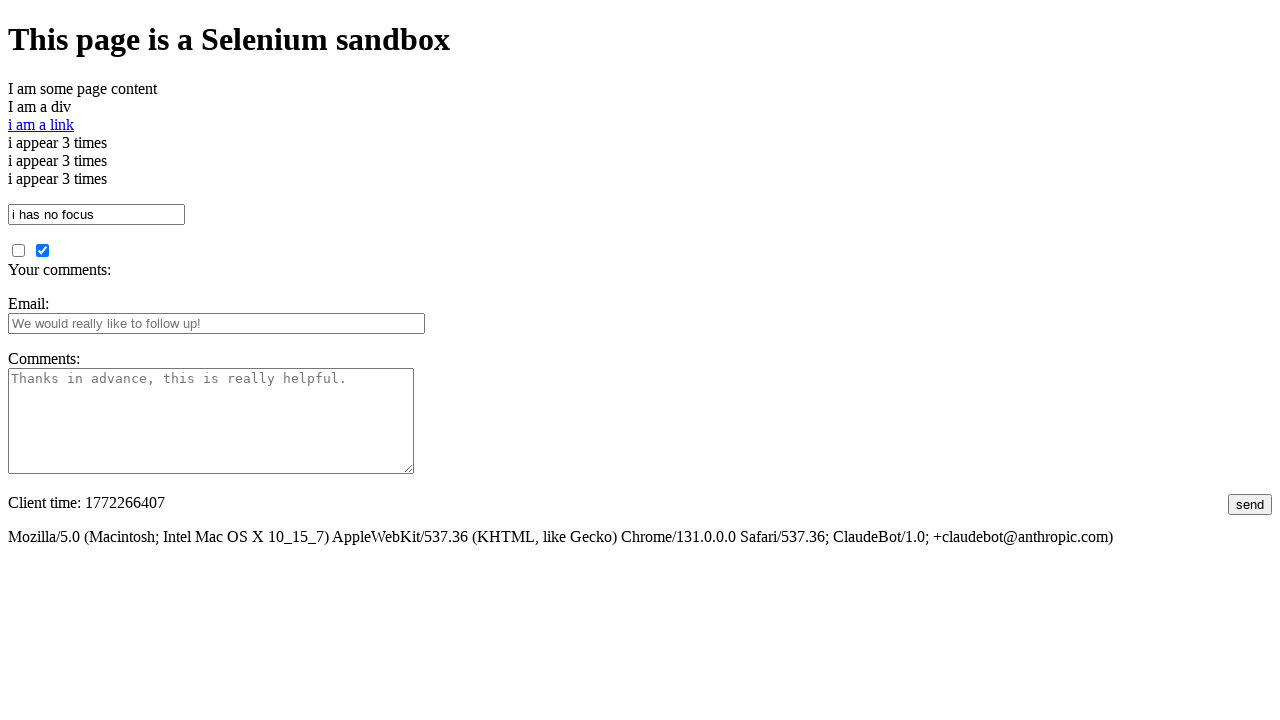

Page fully loaded - DOM content ready
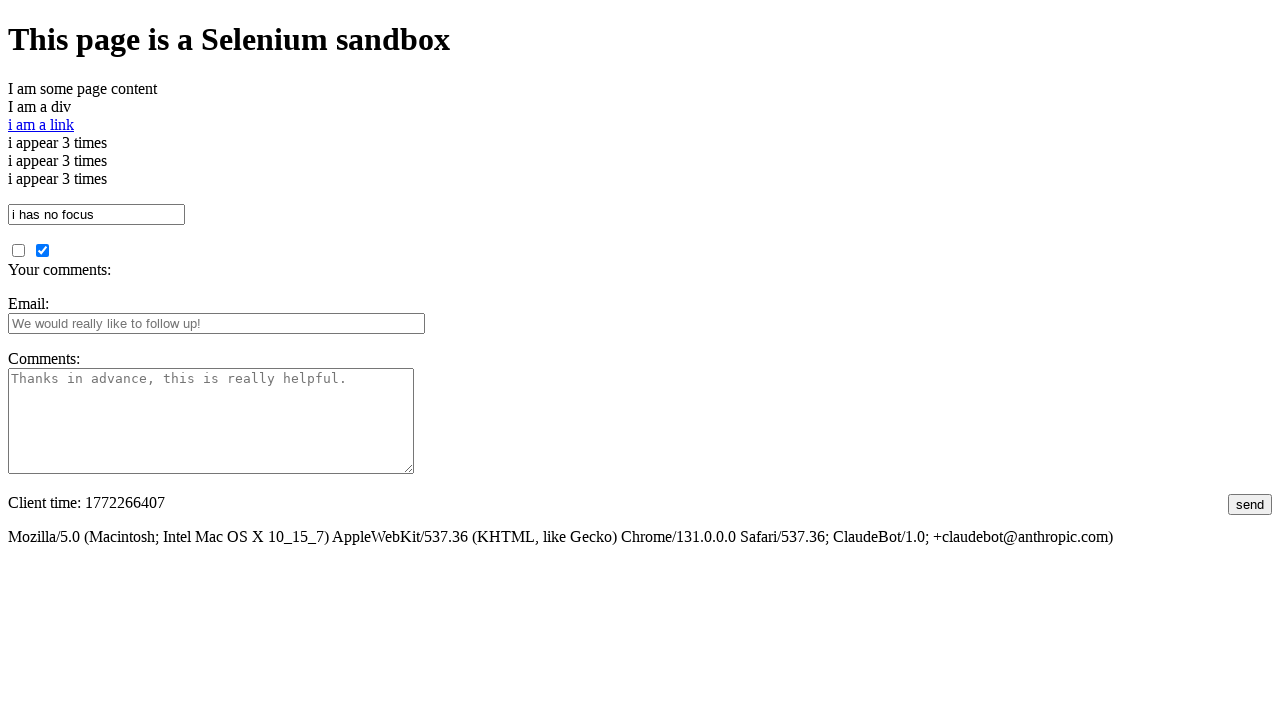

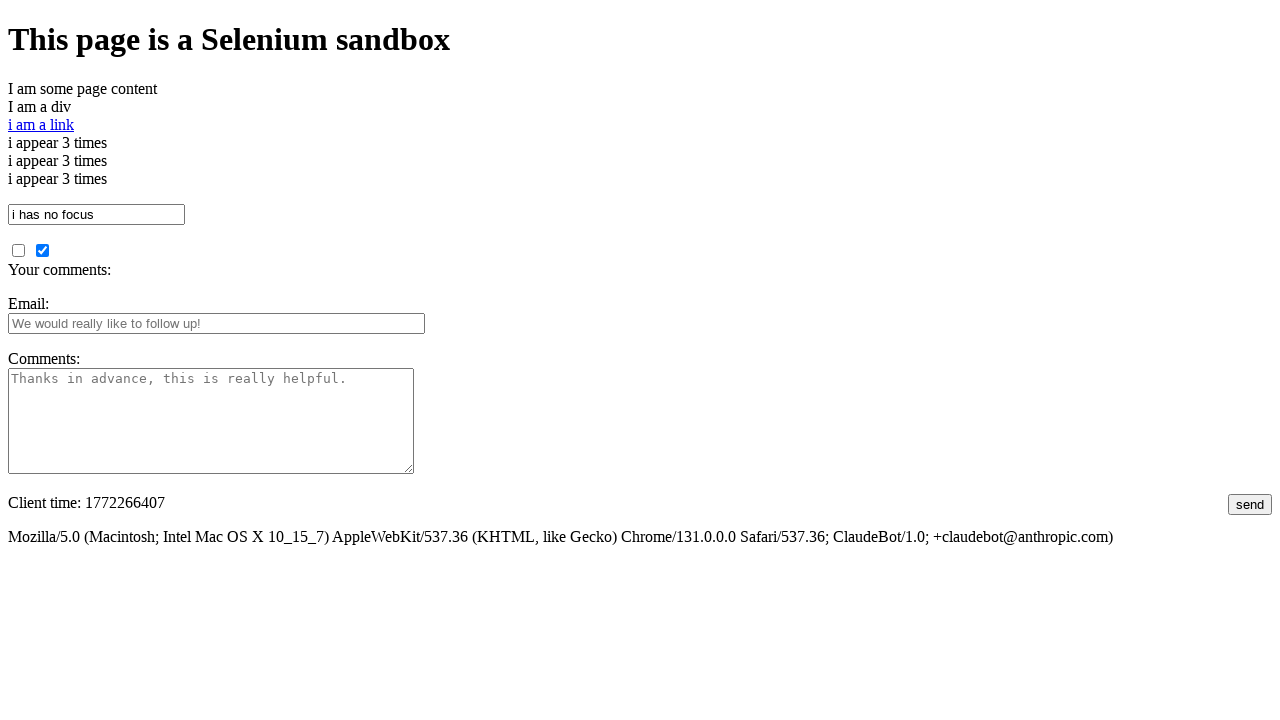